Tests a form that calculates the sum of two displayed numbers and selects the result from a dropdown menu before submitting

Starting URL: http://suninjuly.github.io/selects2.html

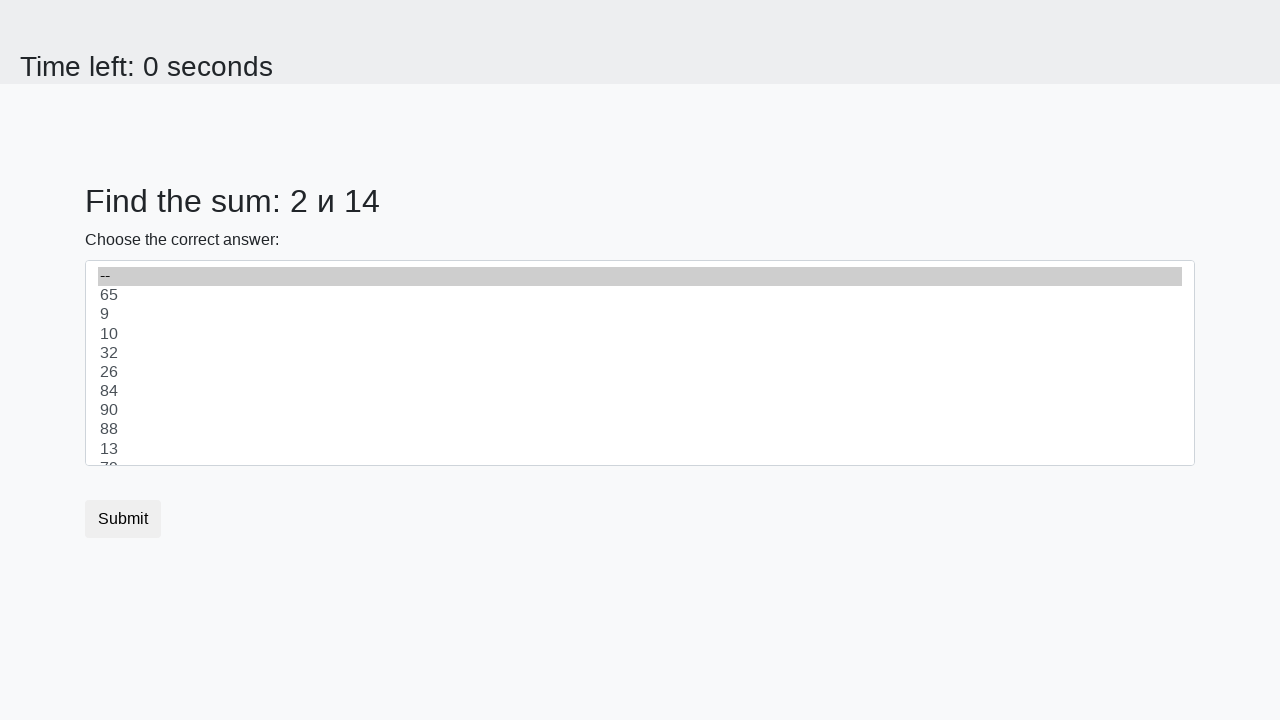

Retrieved first number from #num1 element
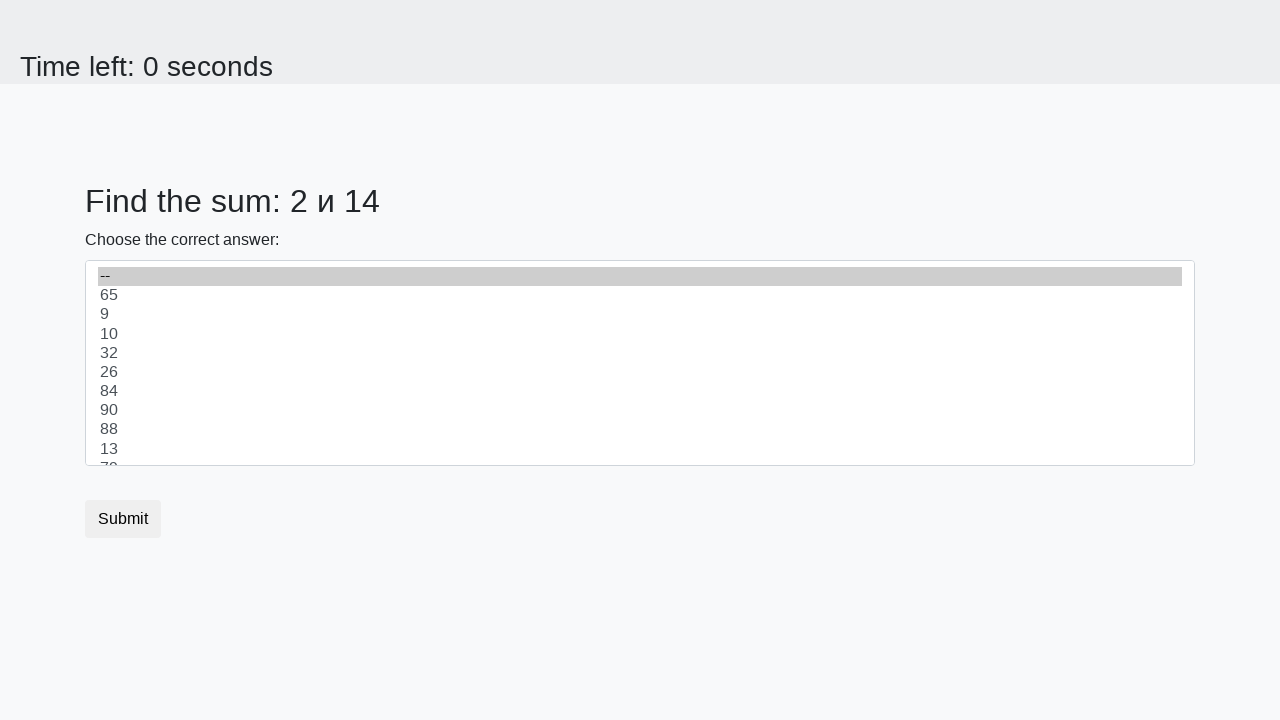

Retrieved second number from #num2 element
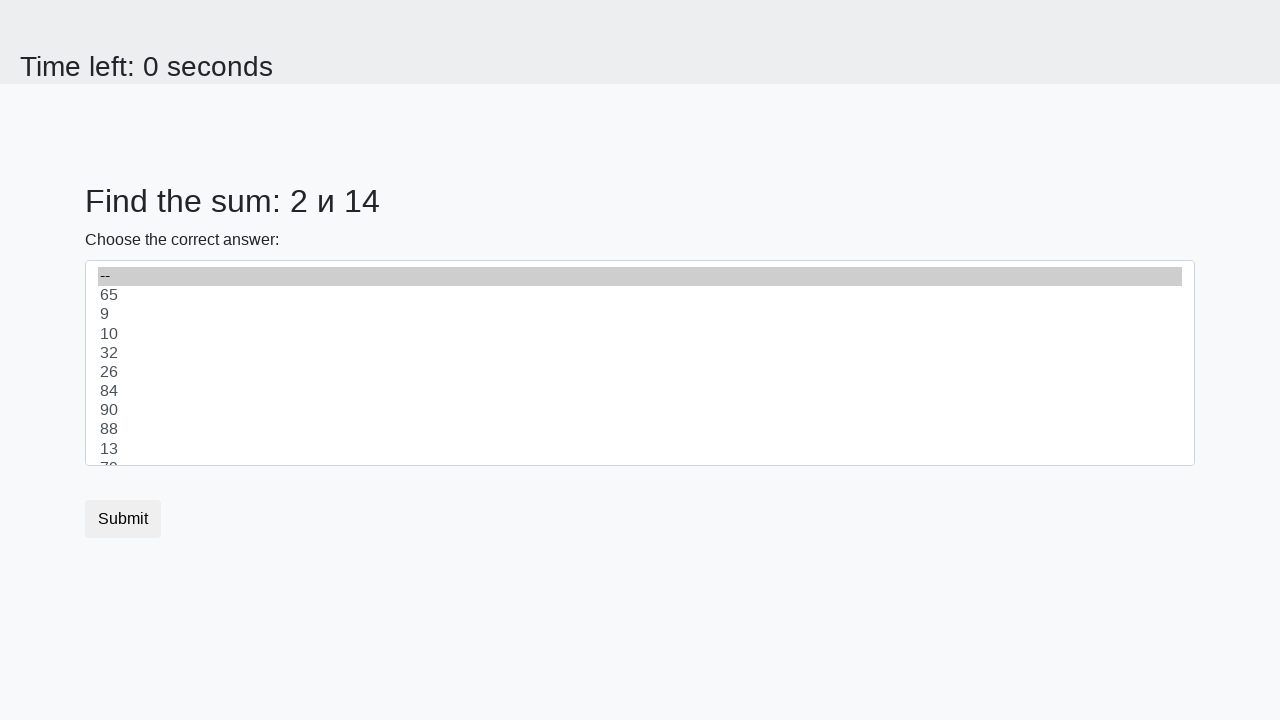

Calculated sum of 2 + 14 = 16
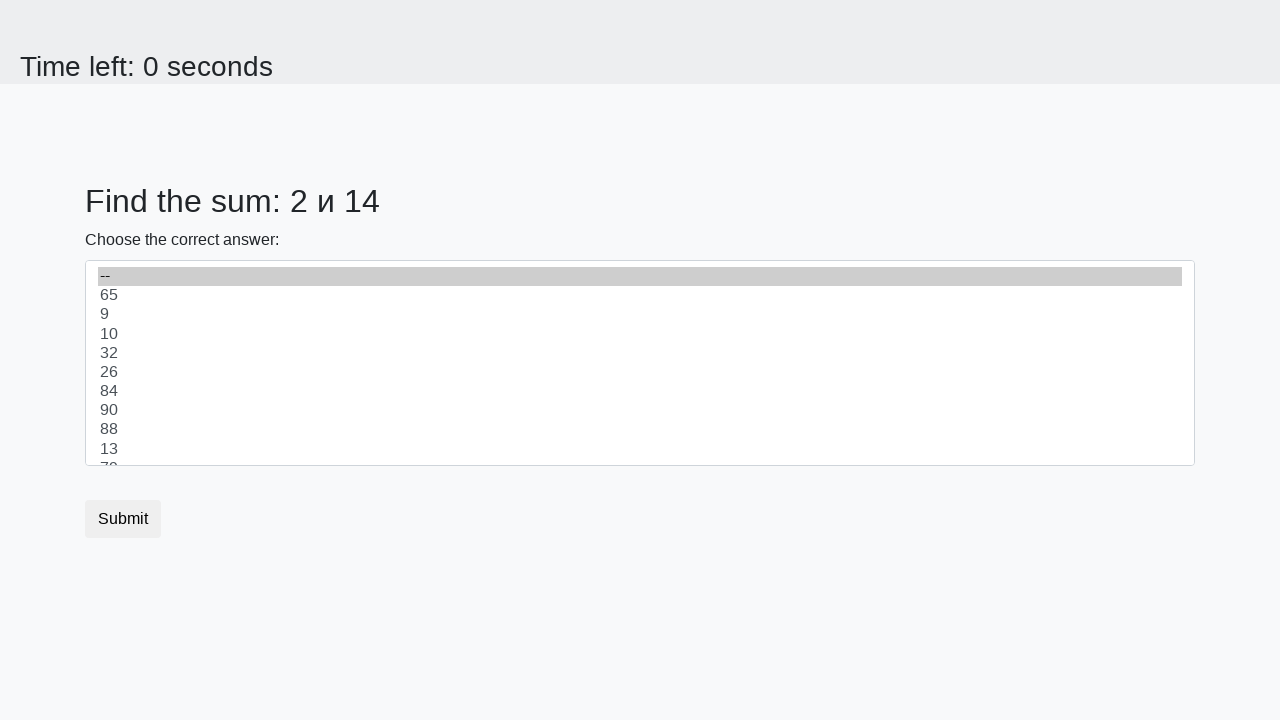

Selected value 16 from dropdown menu on .custom-select
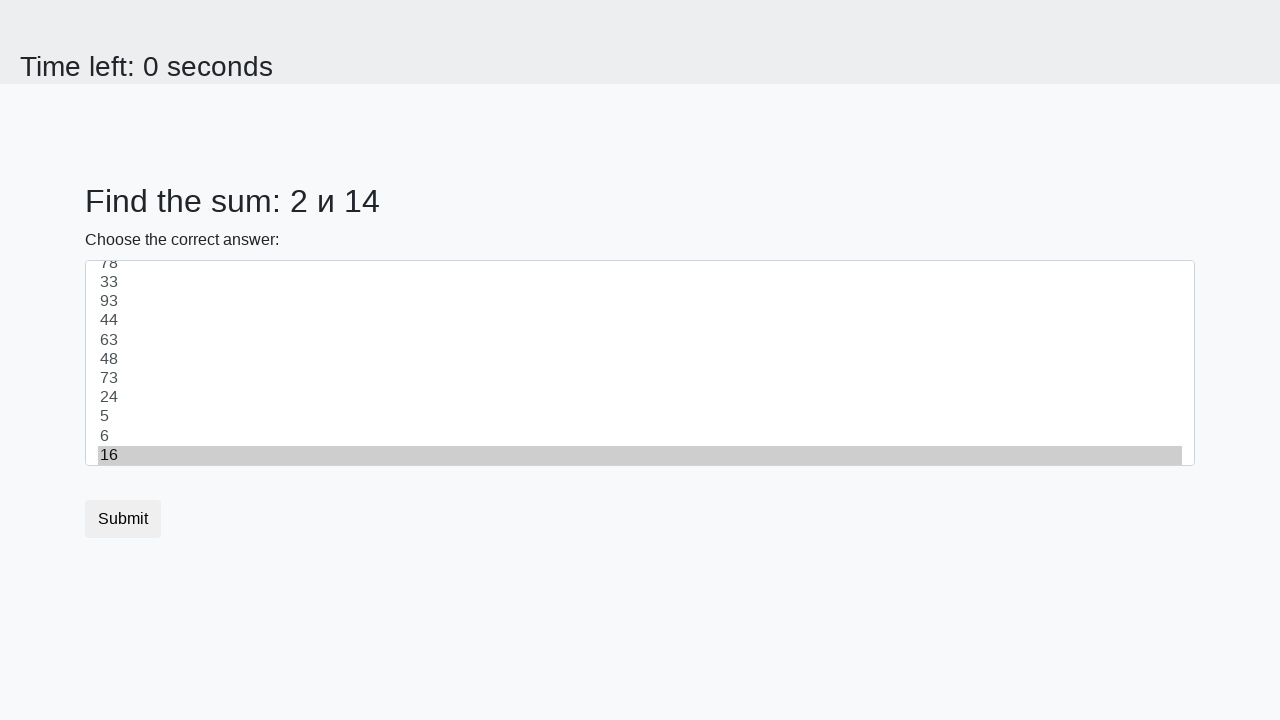

Clicked submit button to complete form at (123, 519) on .btn
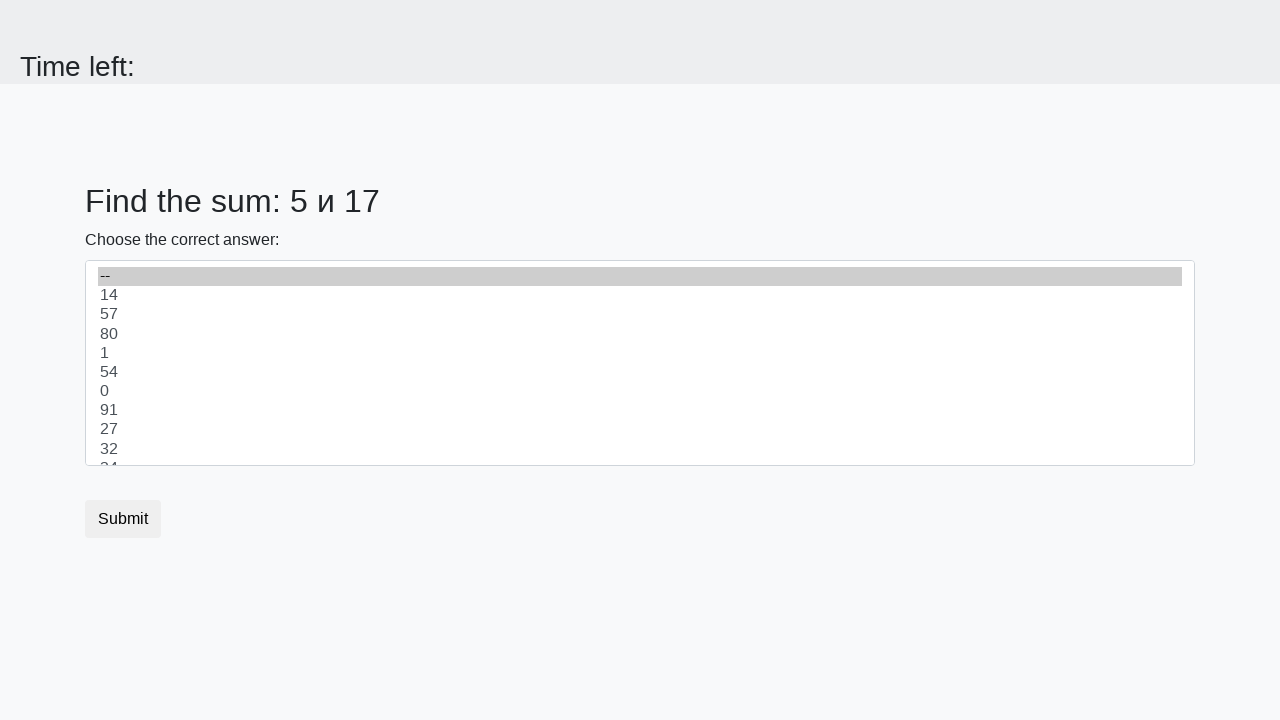

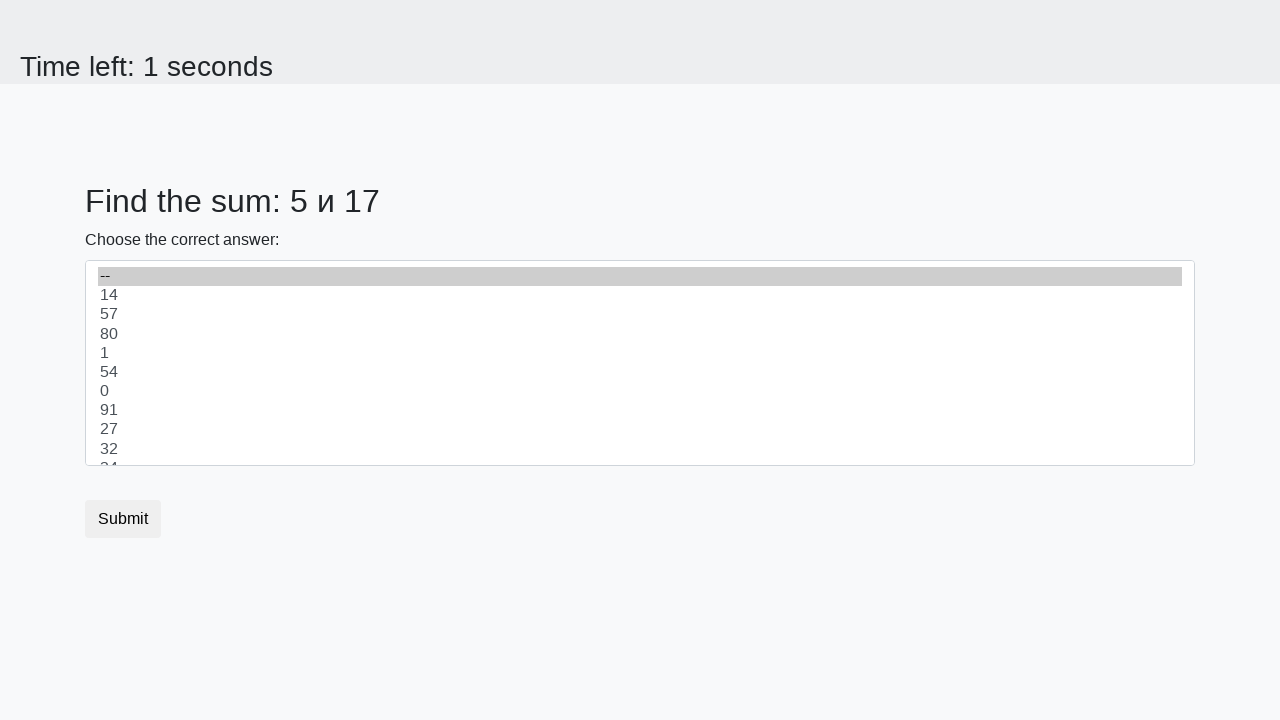